Tests notification message functionality by clicking a link and verifying the displayed alert message

Starting URL: http://the-internet.herokuapp.com/notification_message_rendered

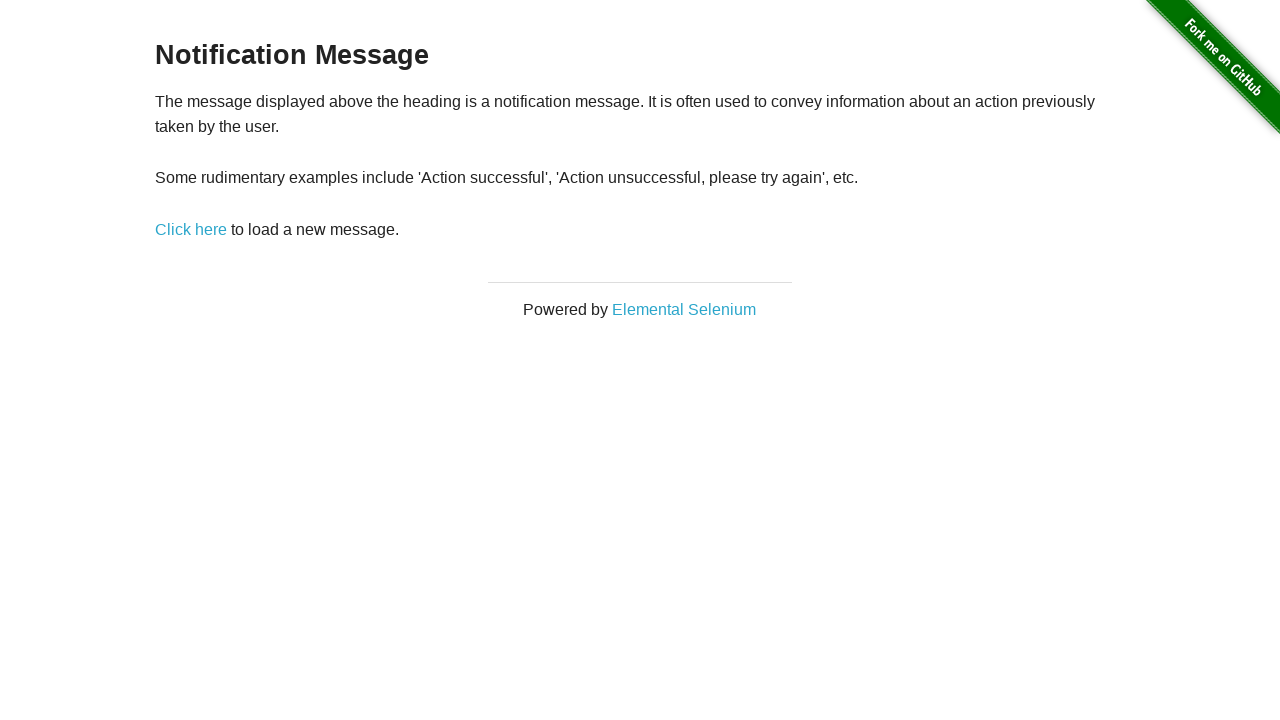

Clicked the notification trigger link at (191, 229) on a:has-text('Click here')
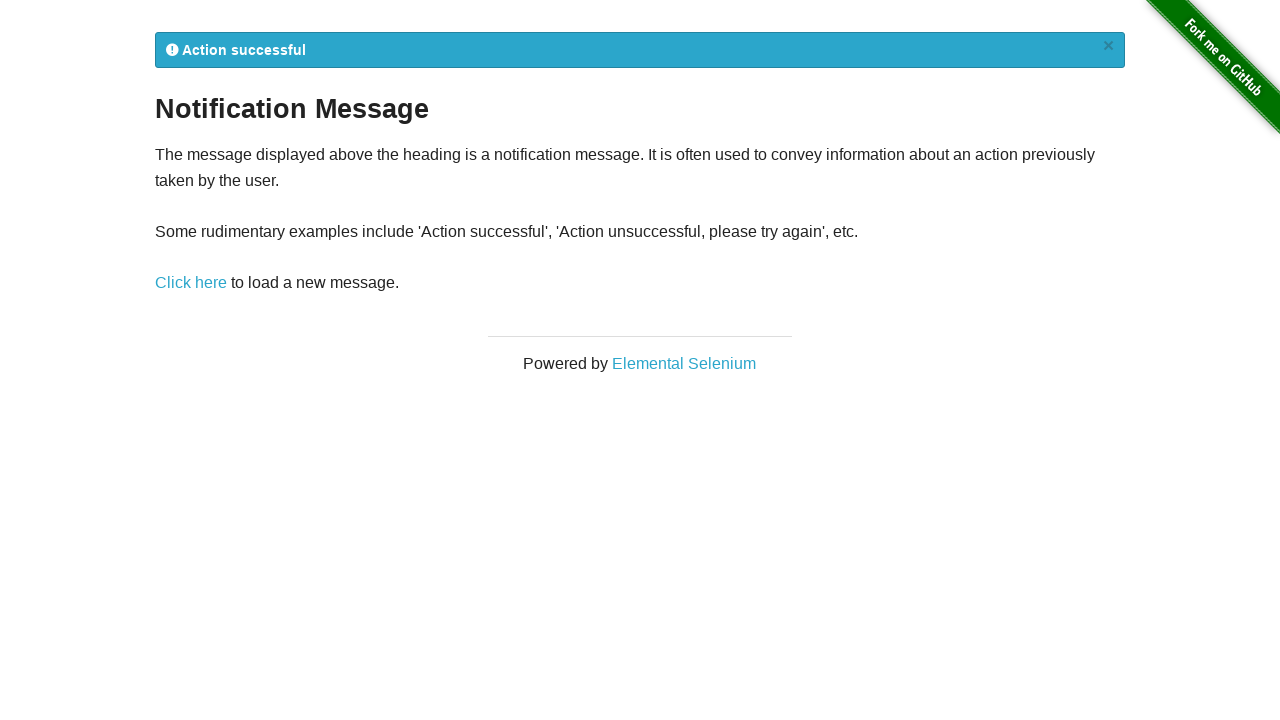

Notification message element loaded
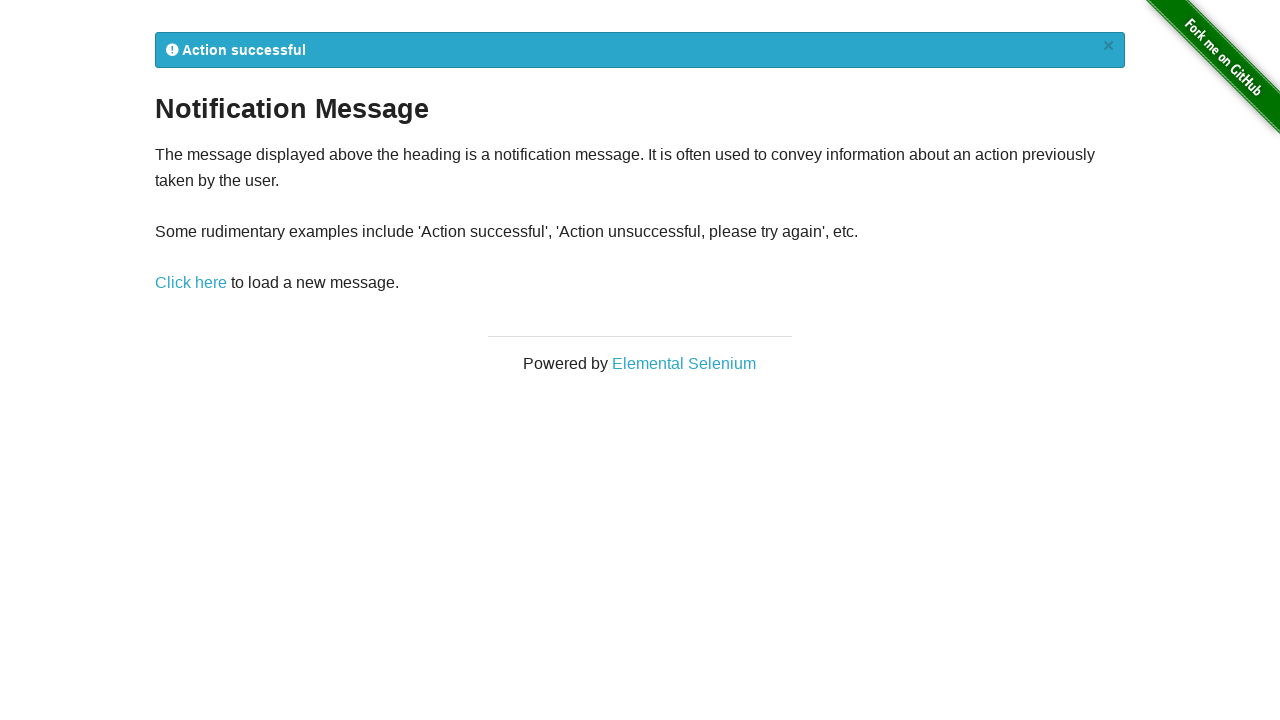

Retrieved notification message: 
            Action successful
            ×
          
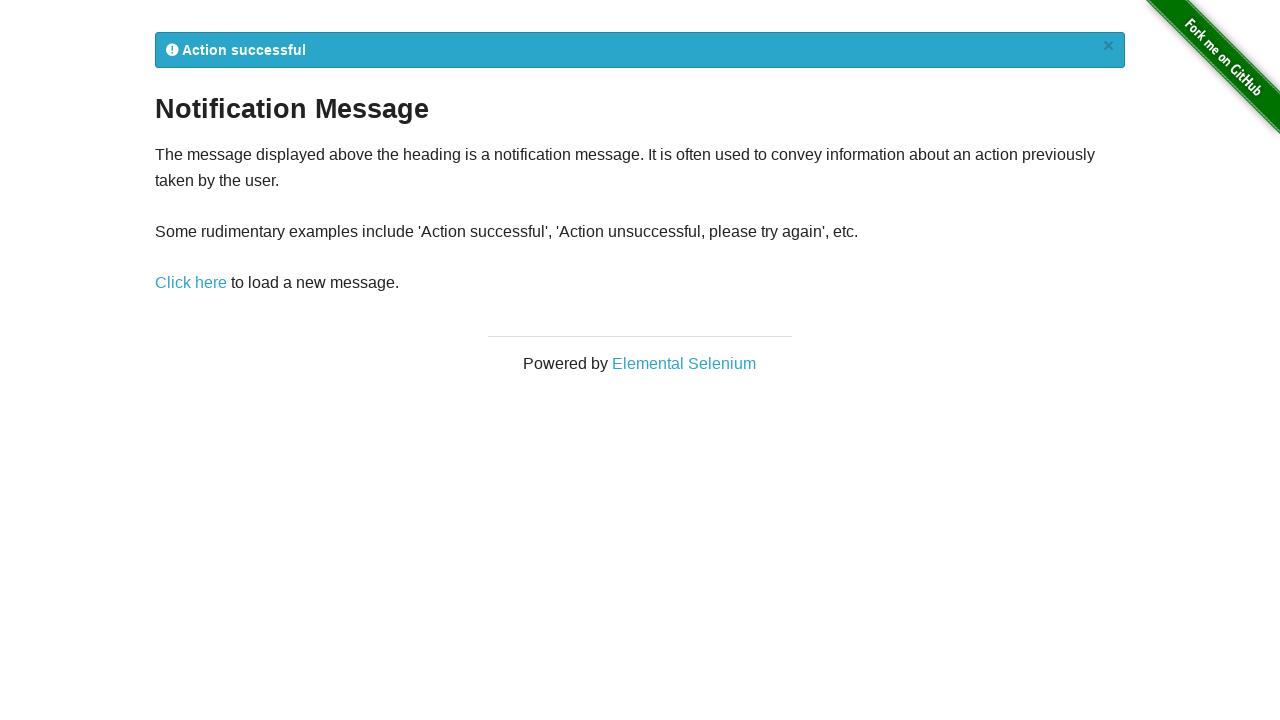

Verified notification message contains 'Action'
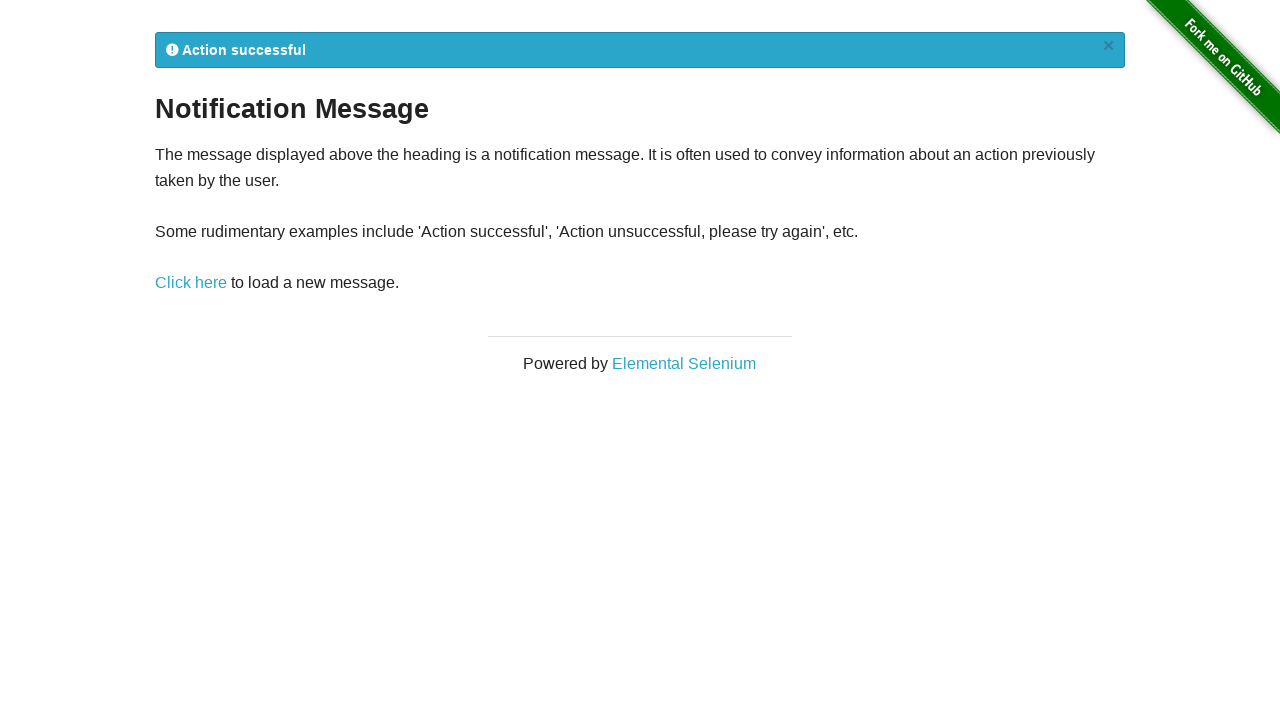

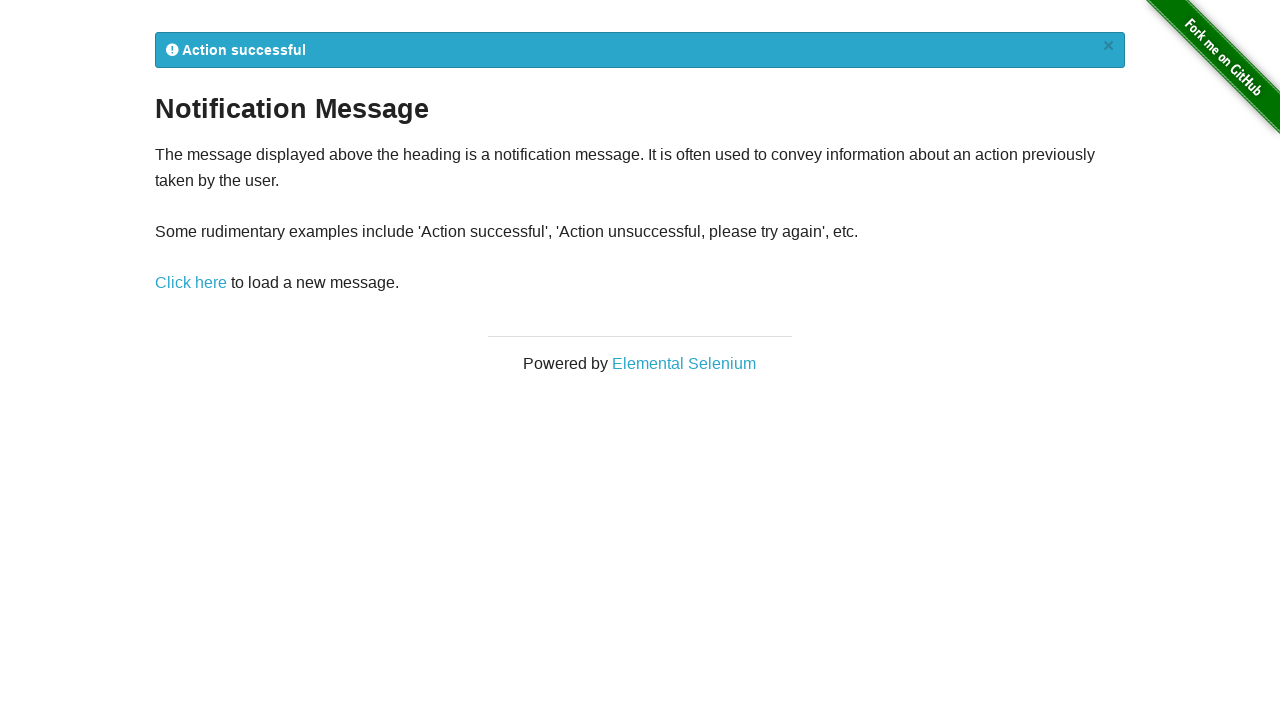